Simple navigation test that opens the HDFC bank website homepage

Starting URL: https://www.hdfc.com

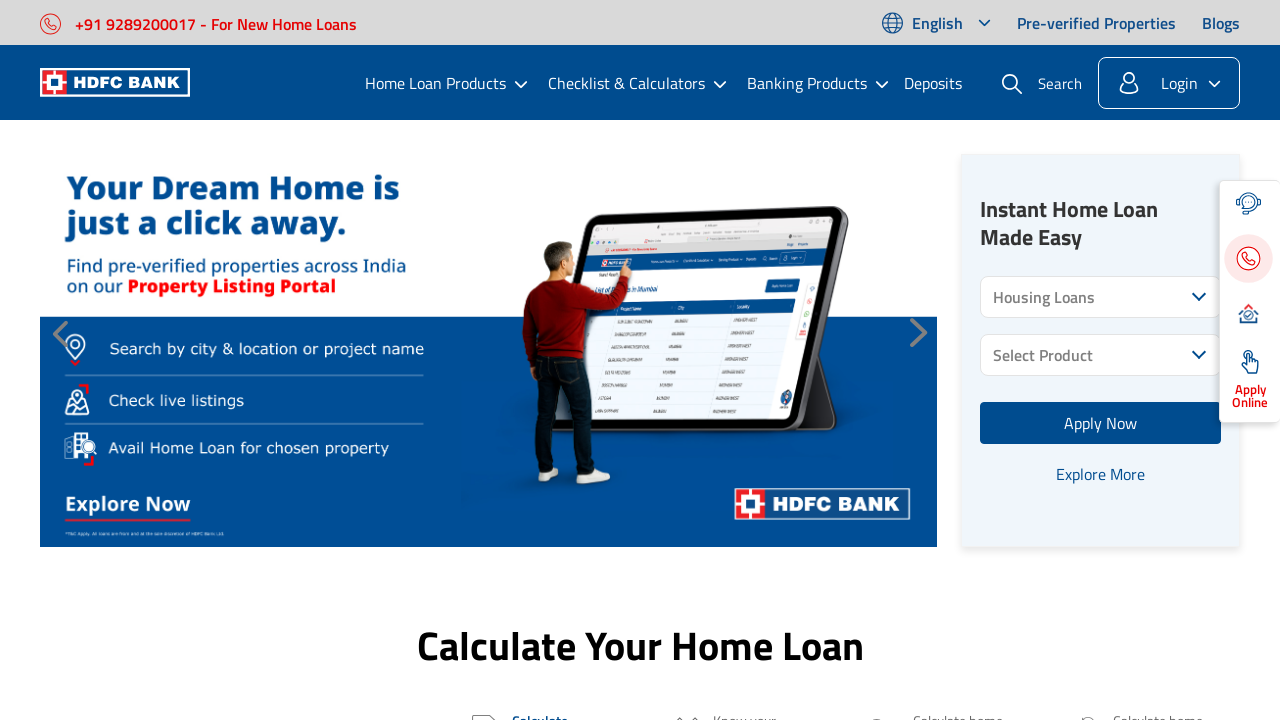

HDFC bank homepage fully loaded (DOM content loaded)
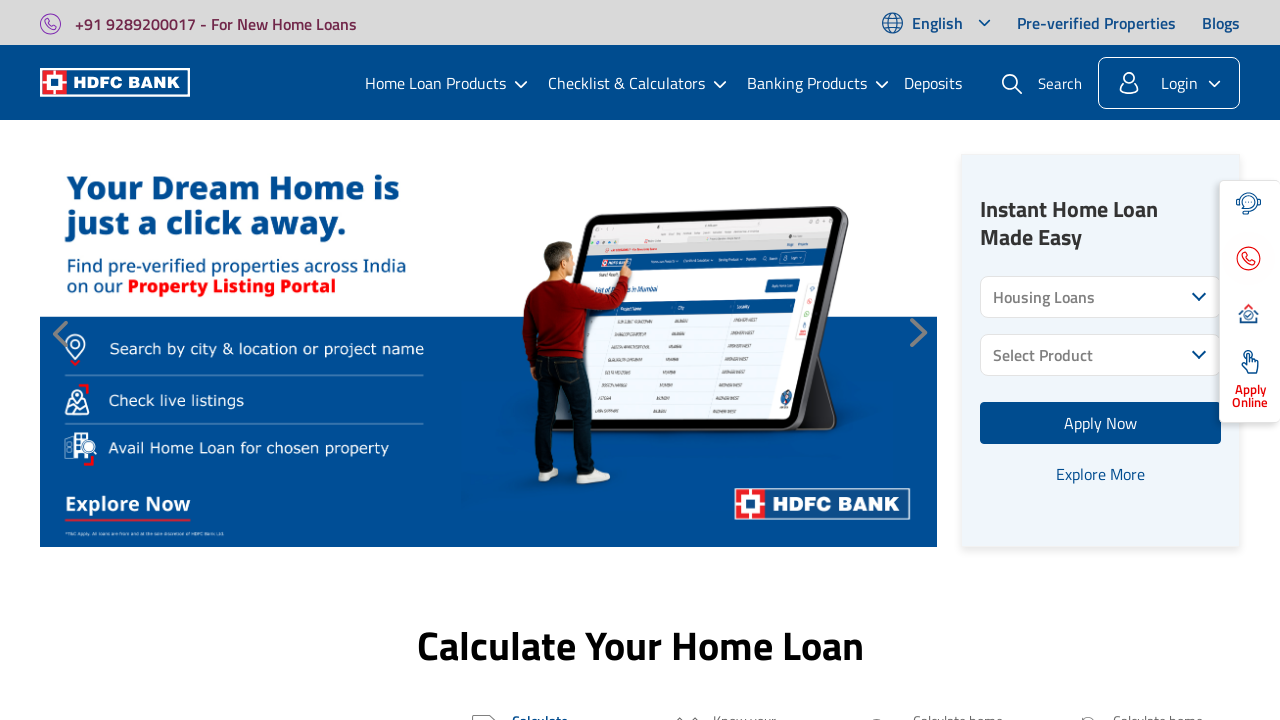

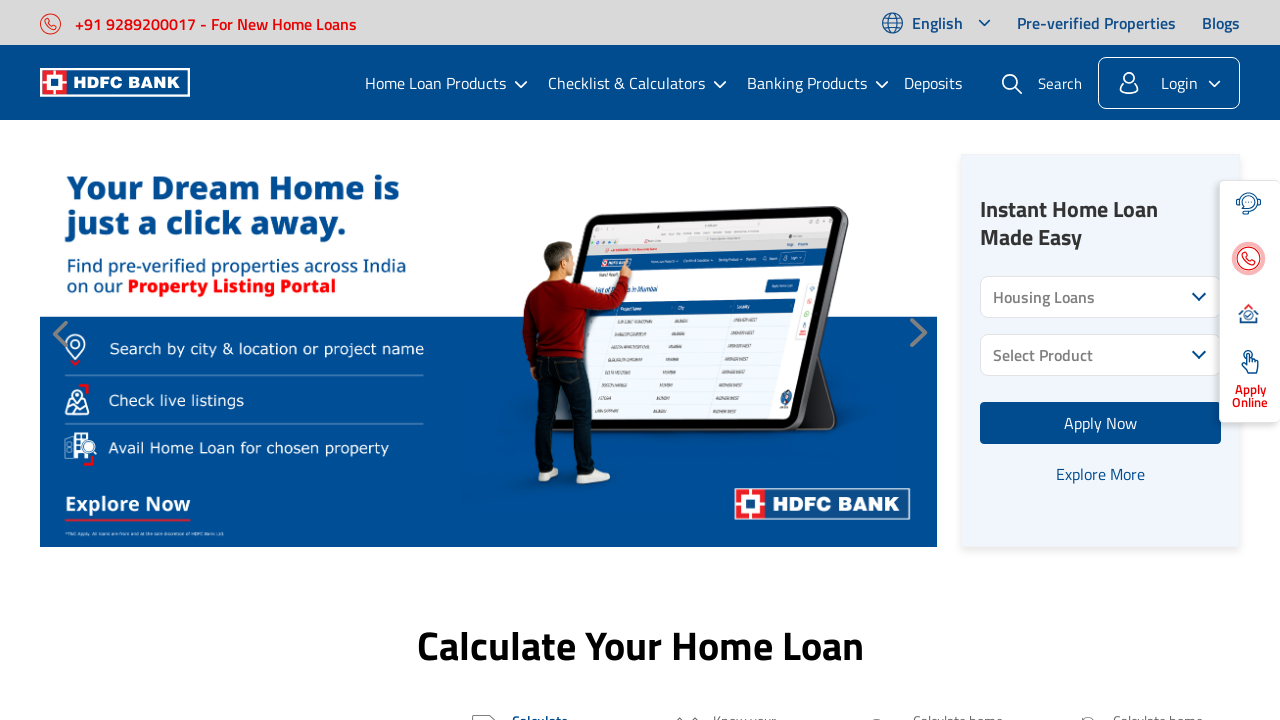